Tests window/tab handling by clicking a link that opens a new tab, verifying content on the new tab, then switching back to the original tab to verify its content.

Starting URL: https://the-internet.herokuapp.com/iframe

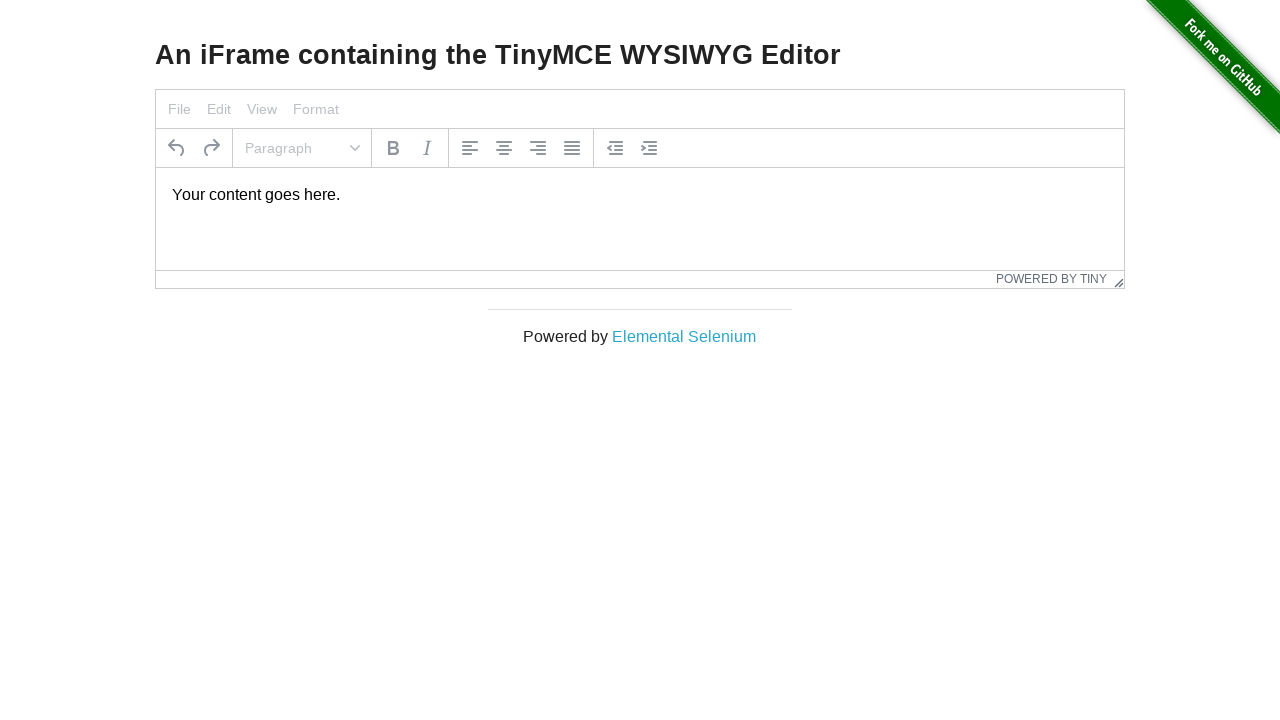

Initial page loaded and h3 heading selector found
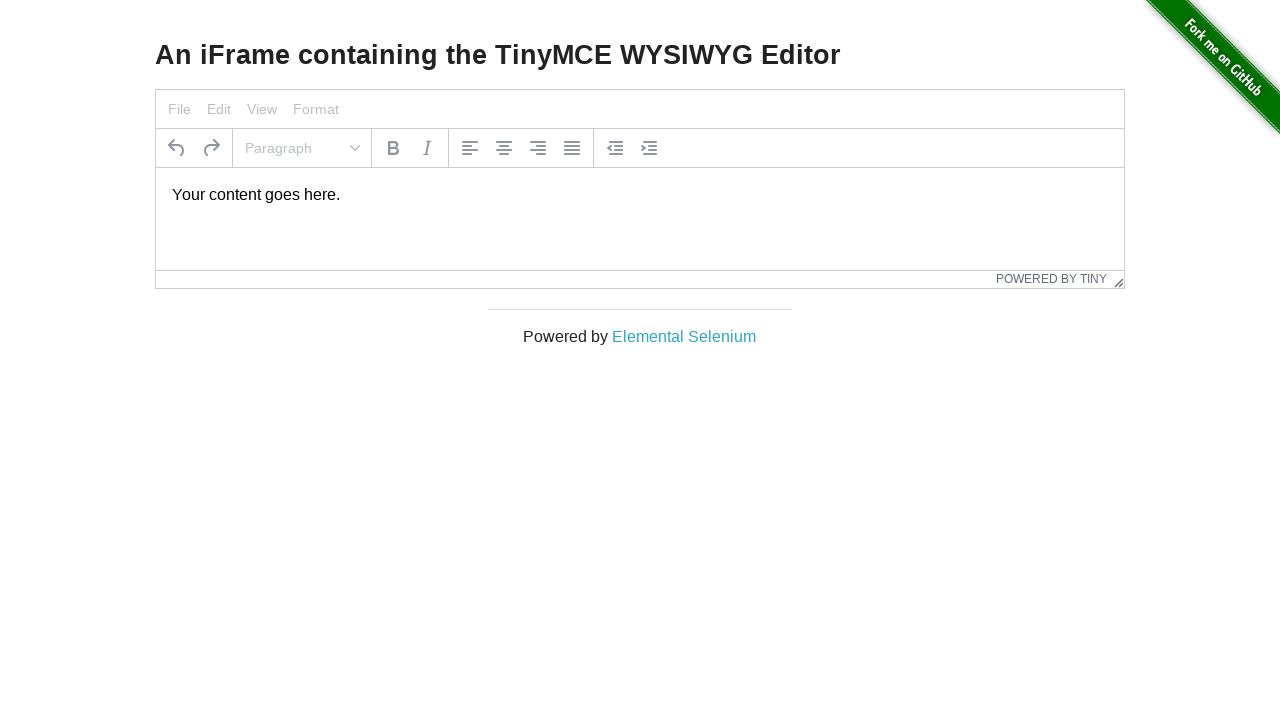

Clicked 'Elemental Selenium' link to open new tab at (684, 336) on a[href='http://elementalselenium.com/']
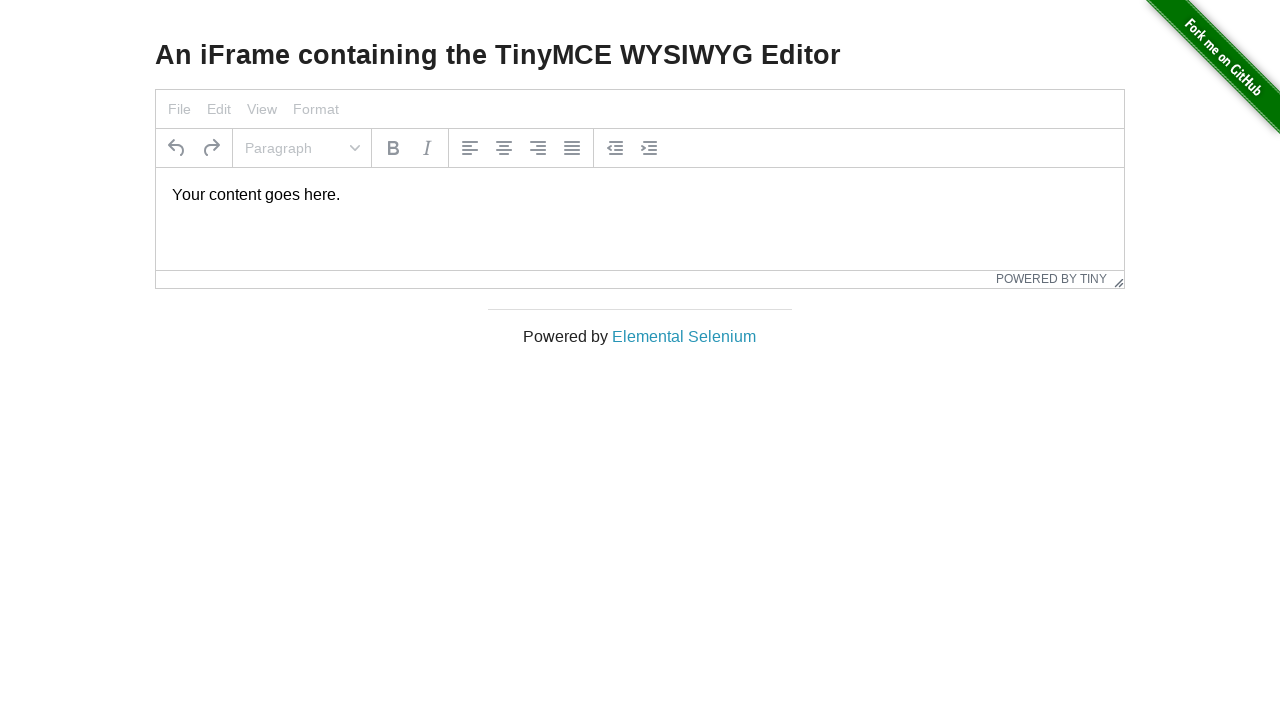

New tab captured and accessible
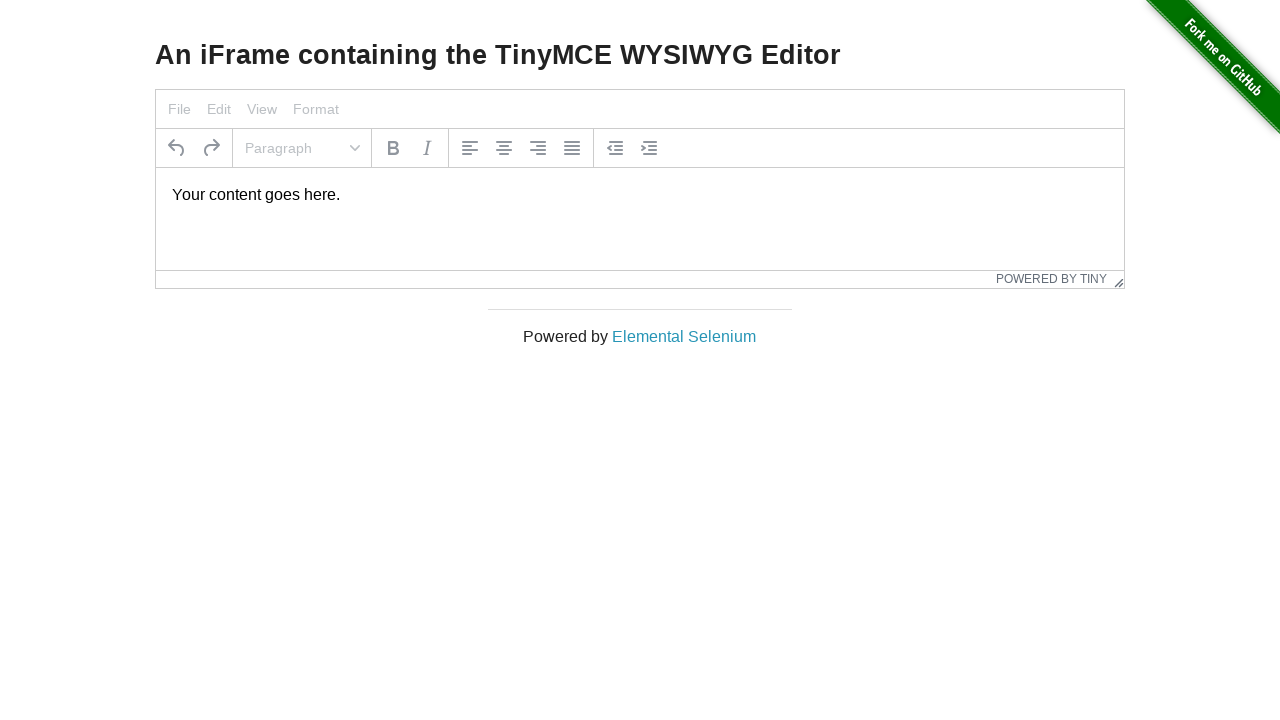

New tab page fully loaded
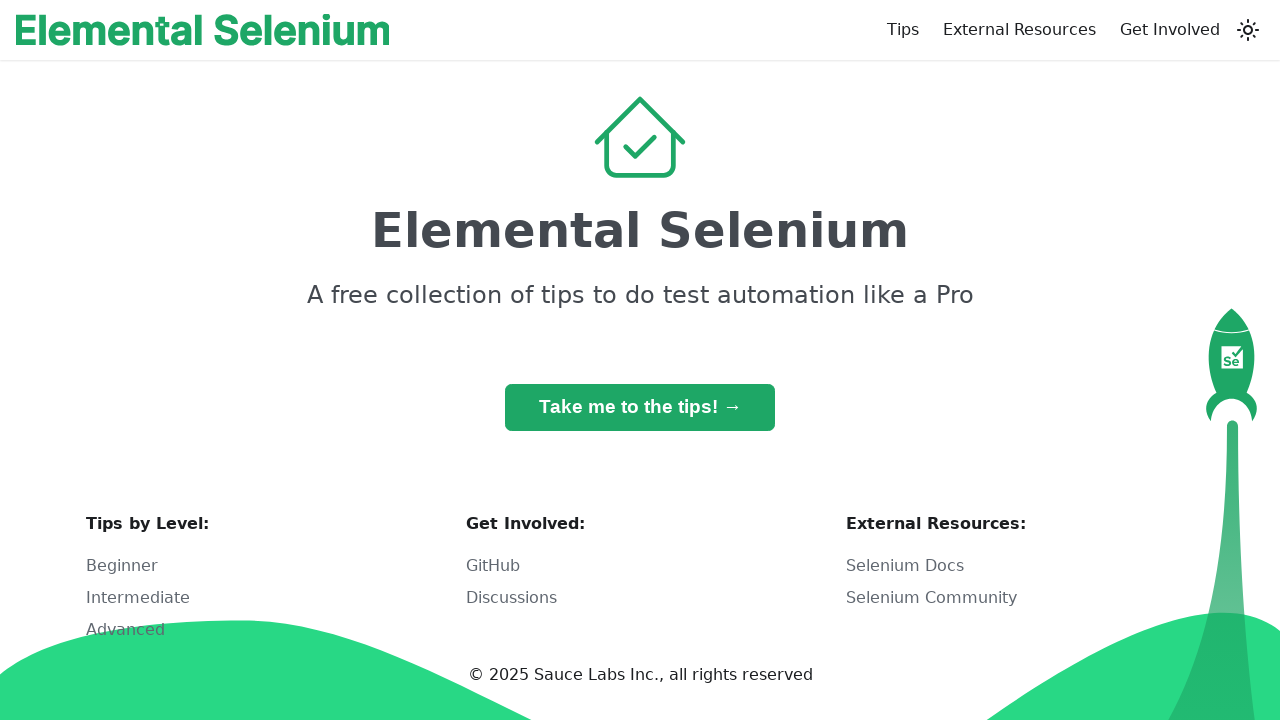

h1 heading found on new tab
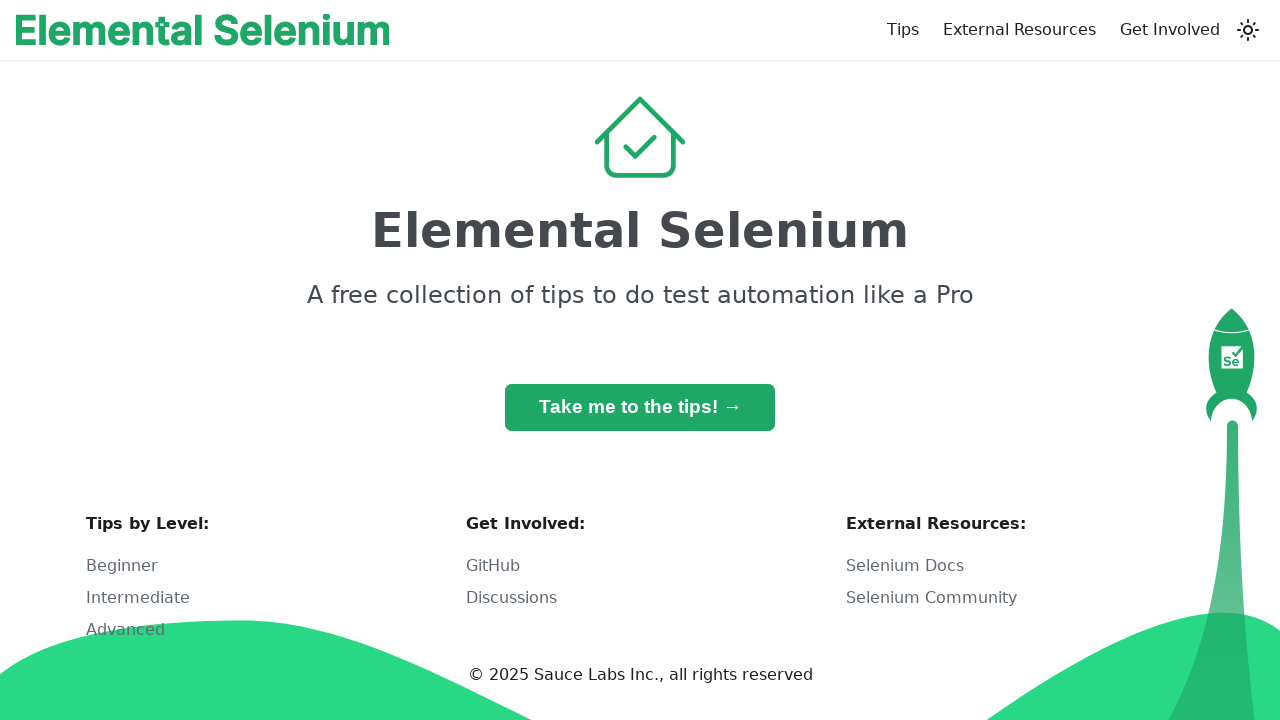

New tab closed
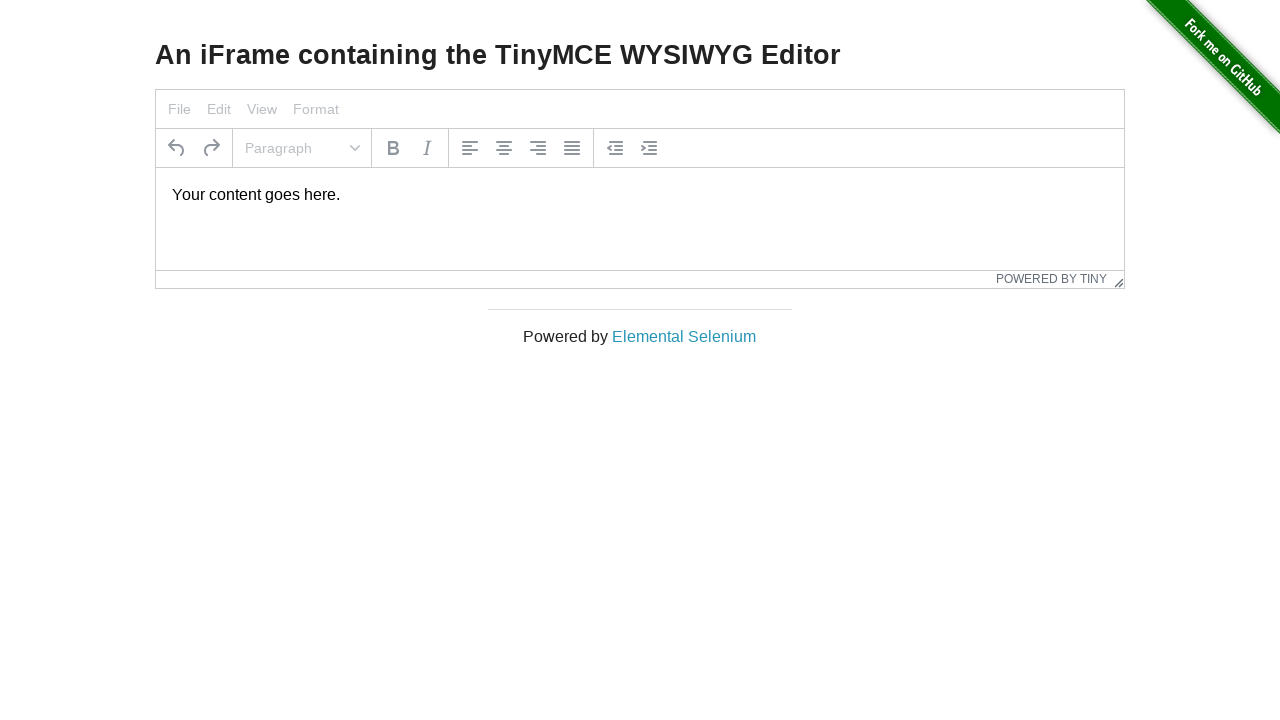

Switched back to original tab and verified h3 heading
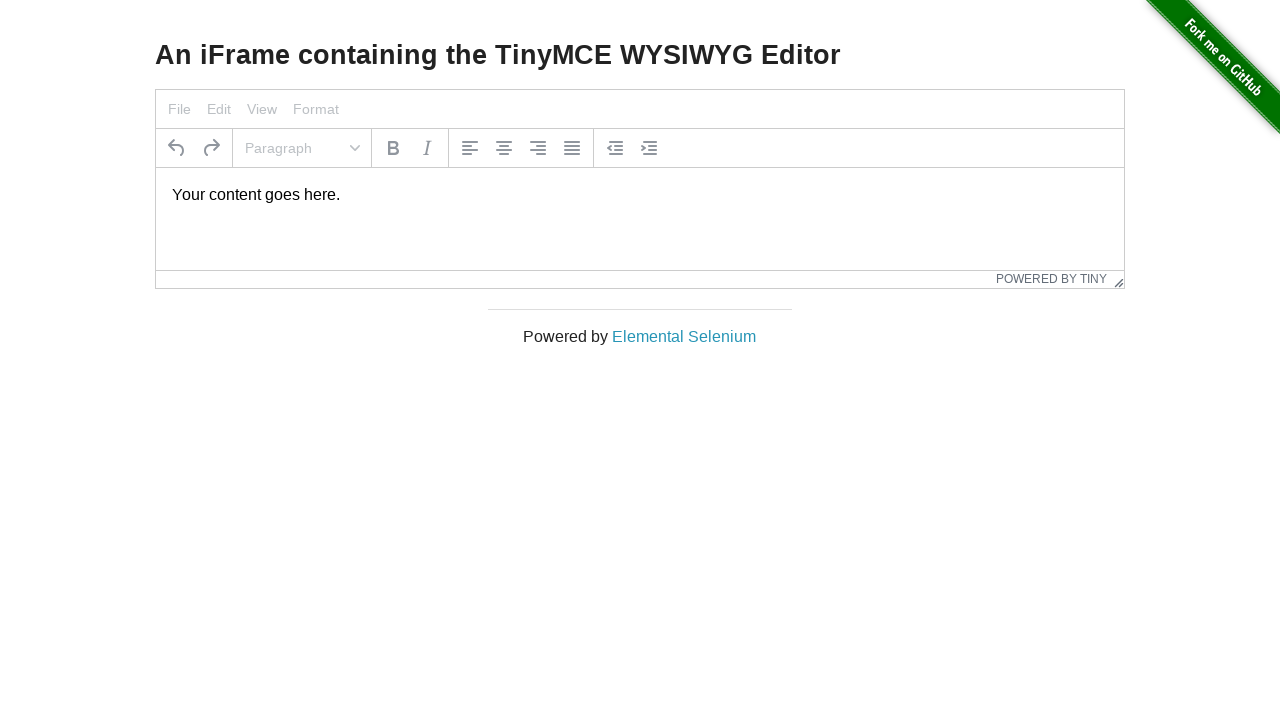

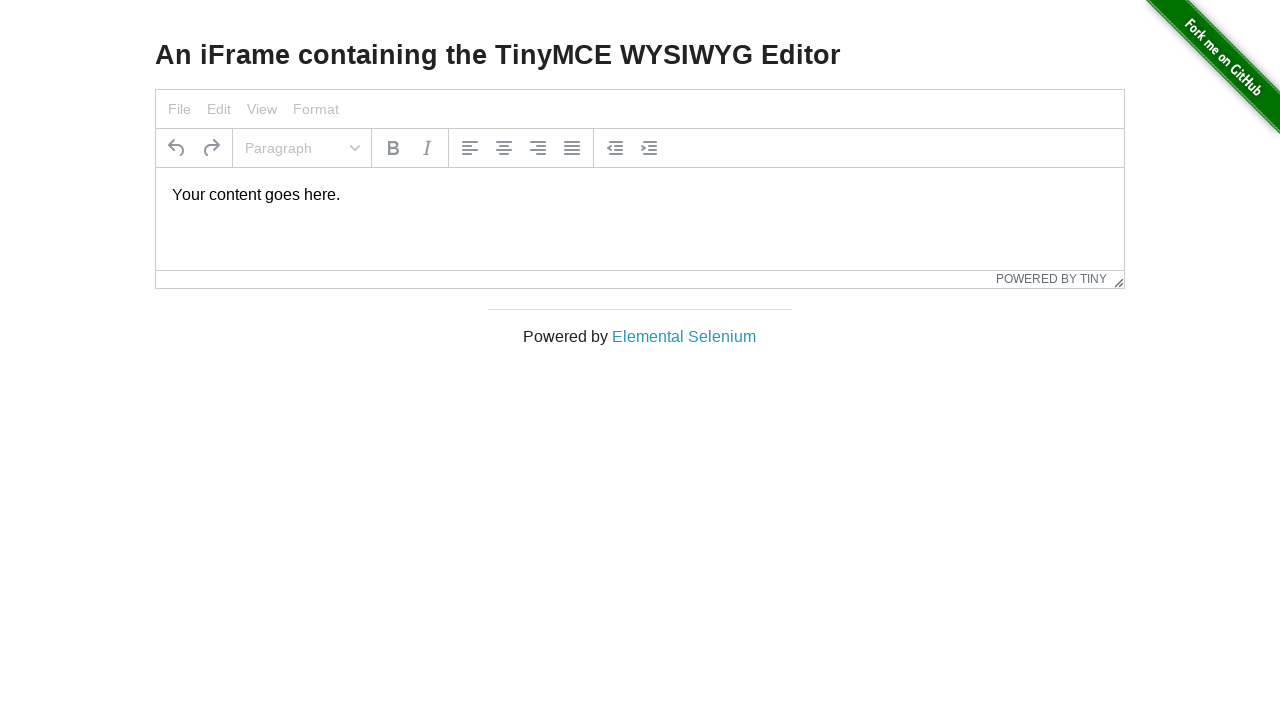